Tests JavaScript alert handling by clicking a button that triggers an alert, accepting it, and verifying the result message

Starting URL: https://the-internet.herokuapp.com/javascript_alerts

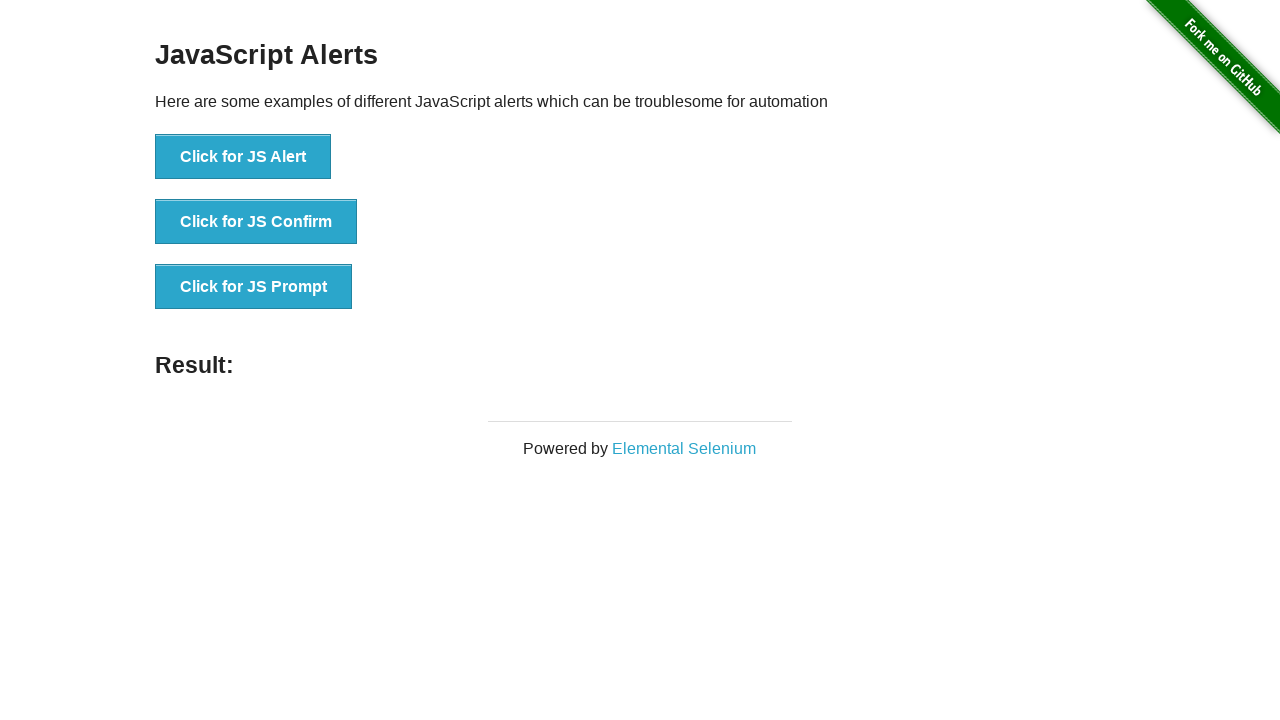

Clicked button to trigger JavaScript alert at (243, 157) on button[onclick='jsAlert()']
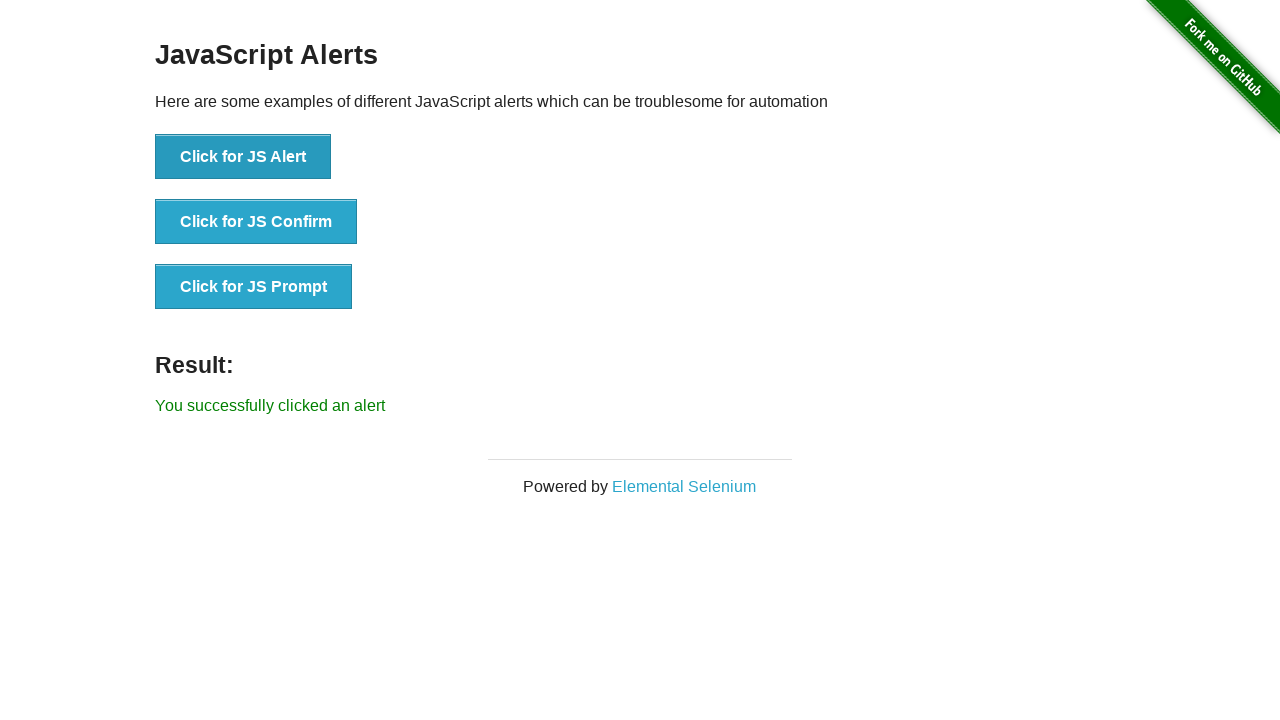

Set up dialog handler to accept alerts
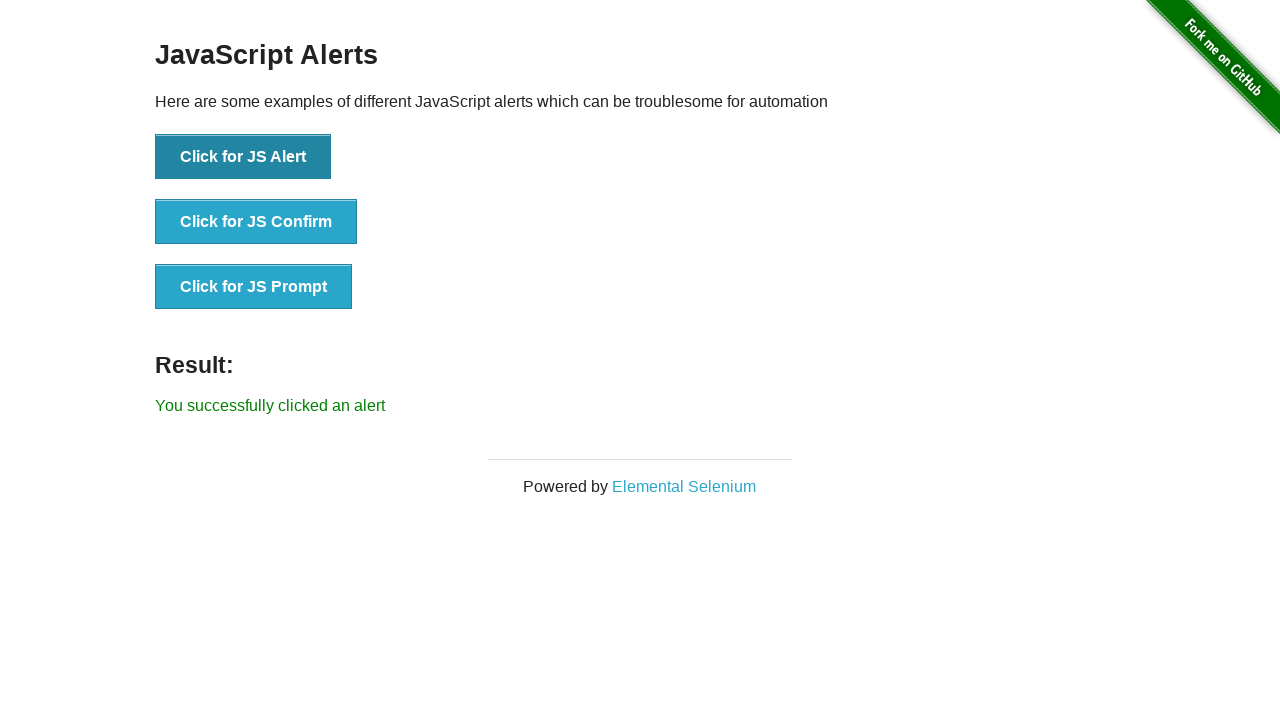

Clicked button to trigger alert again with handler active at (243, 157) on button[onclick='jsAlert()']
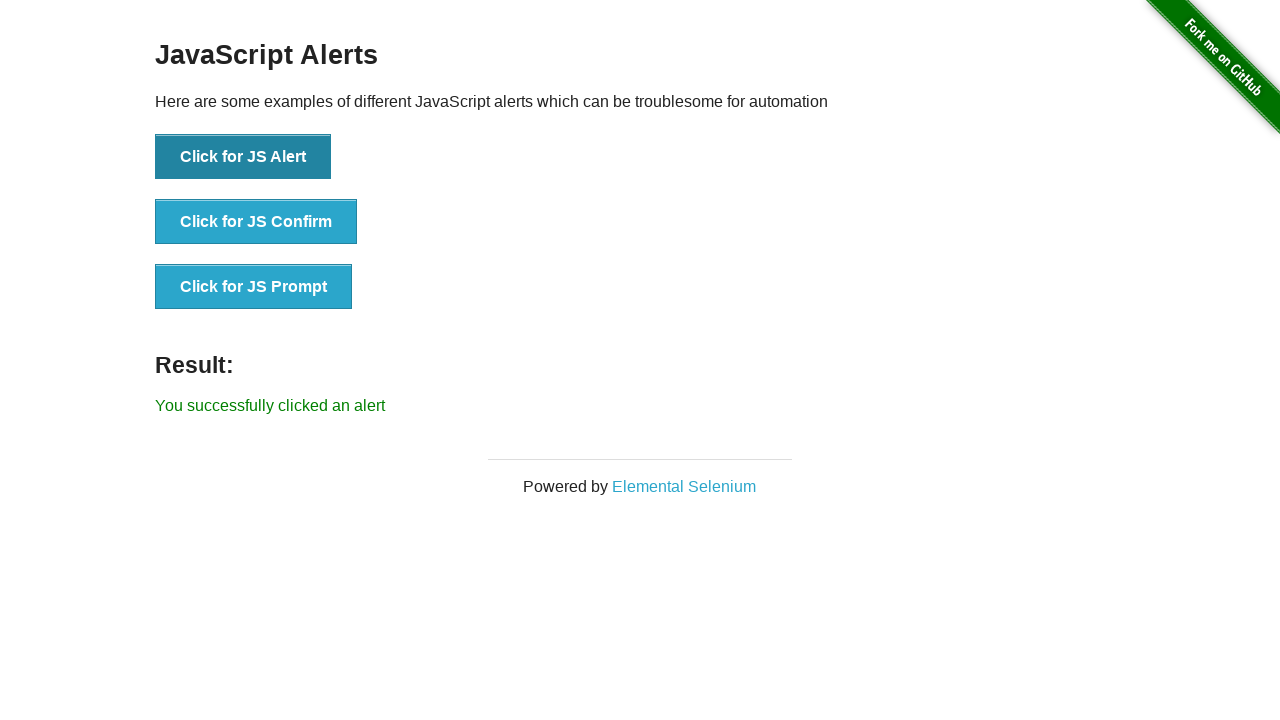

Retrieved result message text
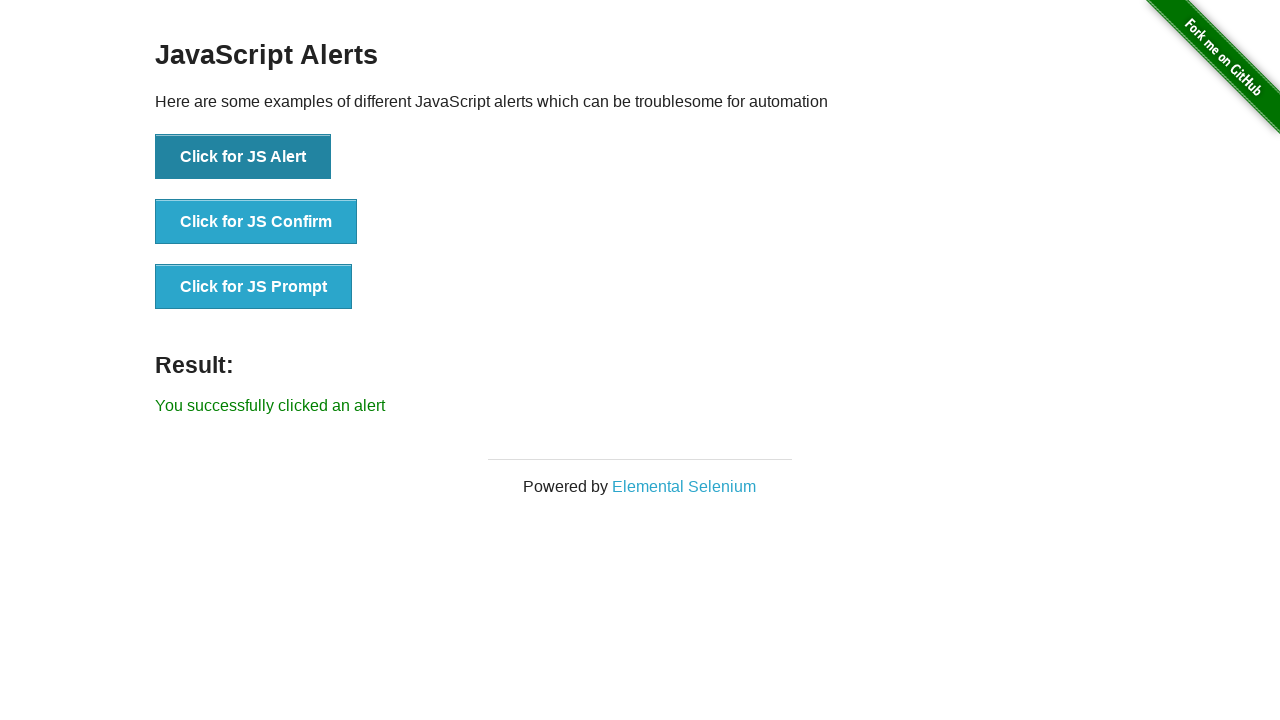

Verified result message matches expected text
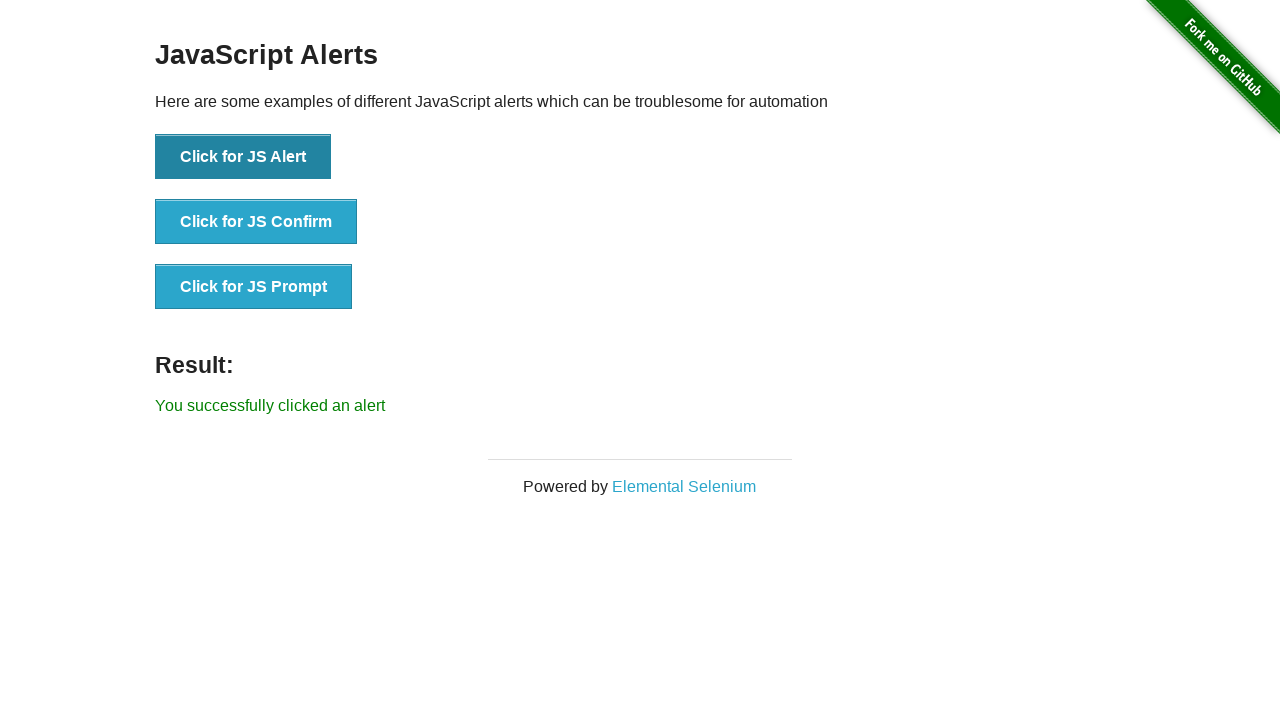

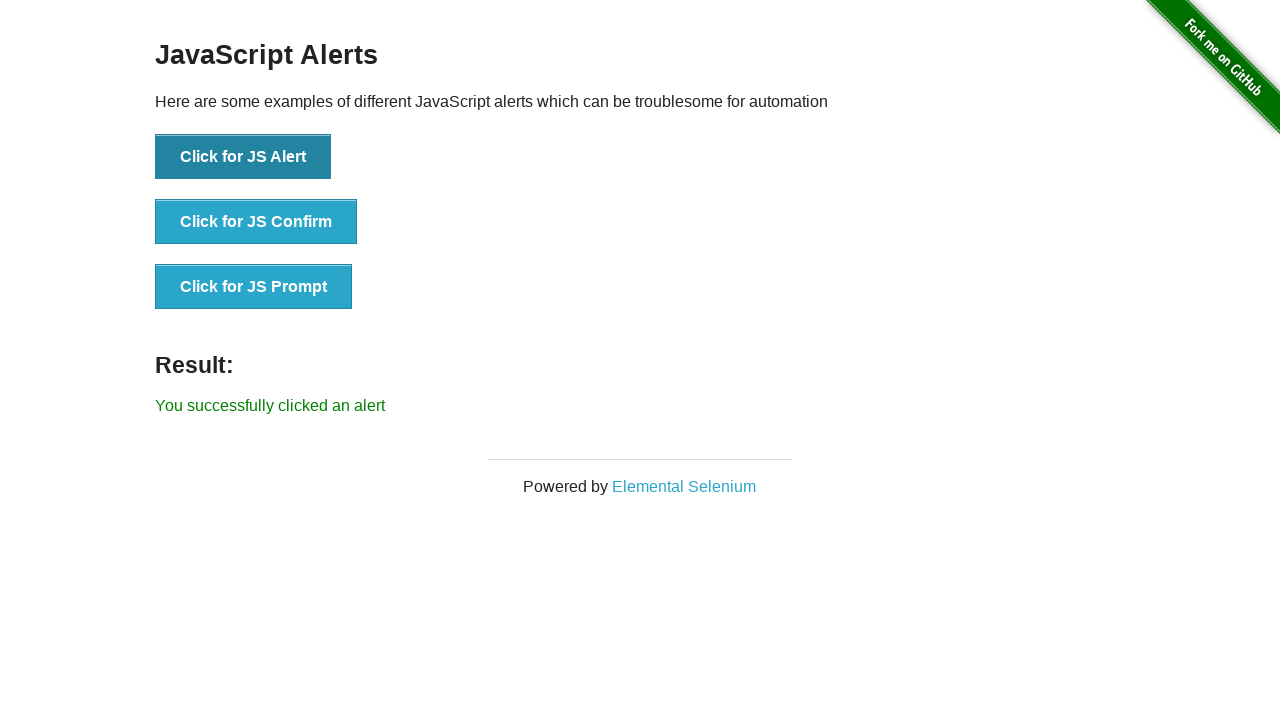